Tests checkbox interaction by finding all checkboxes on the page, selecting the one with value 'option2', and verifying it becomes selected.

Starting URL: https://rahulshettyacademy.com/AutomationPractice/

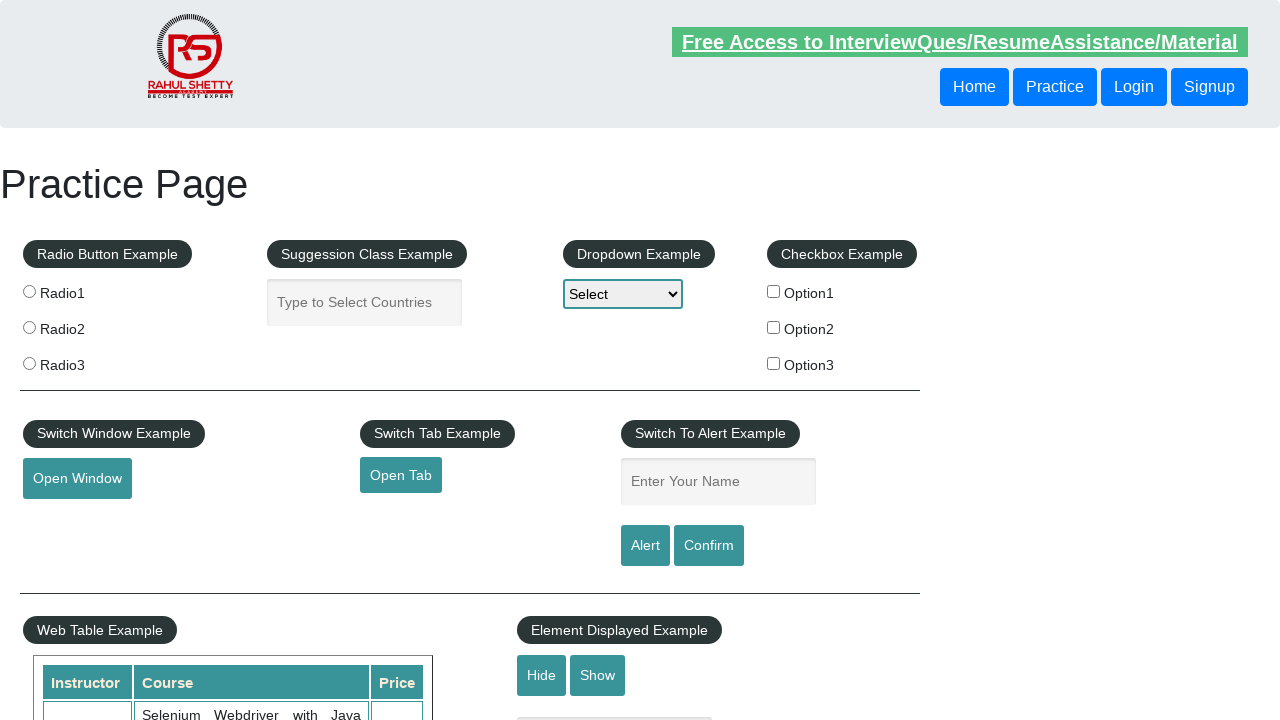

Waited for checkboxes to be present on the page
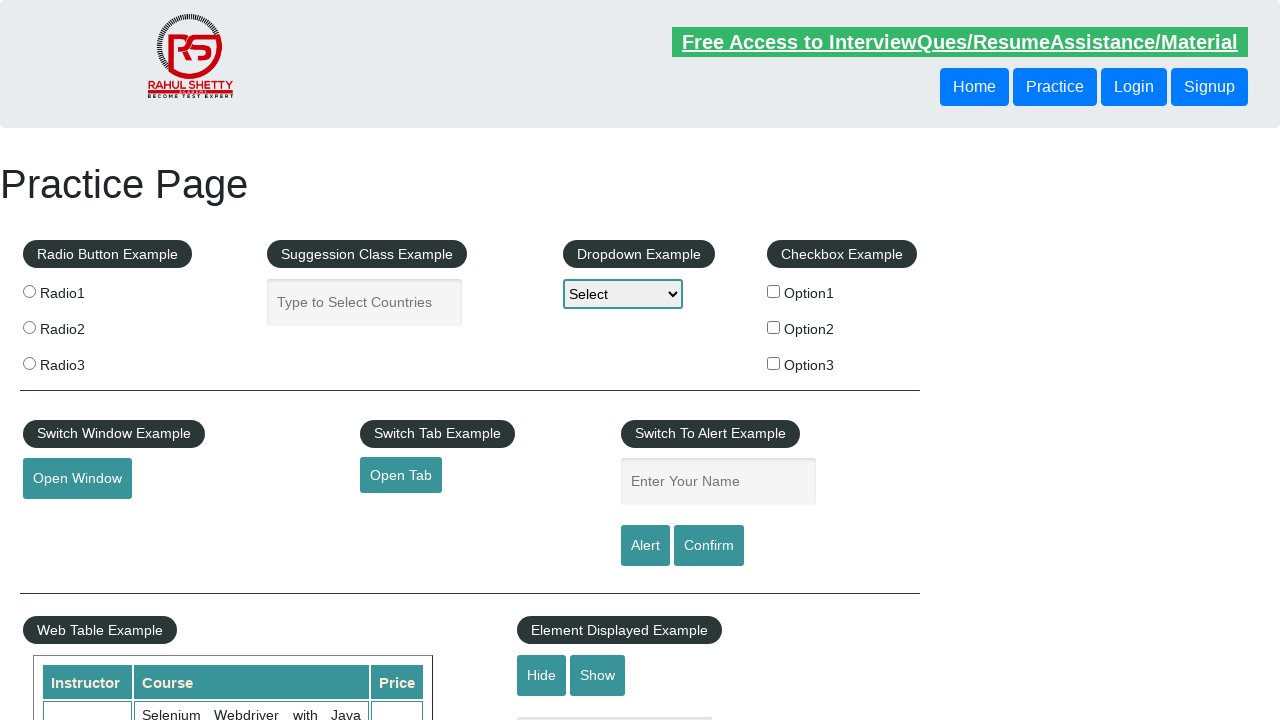

Located all checkboxes on the page
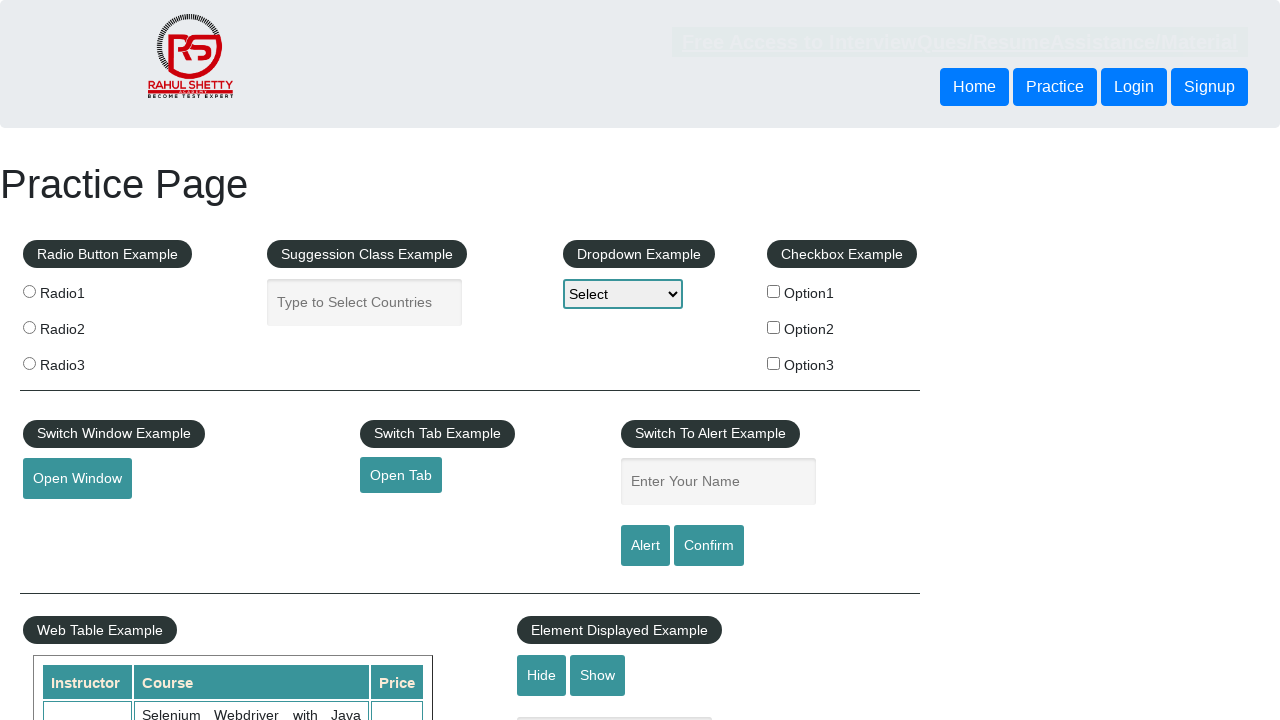

Located checkbox with value 'option2'
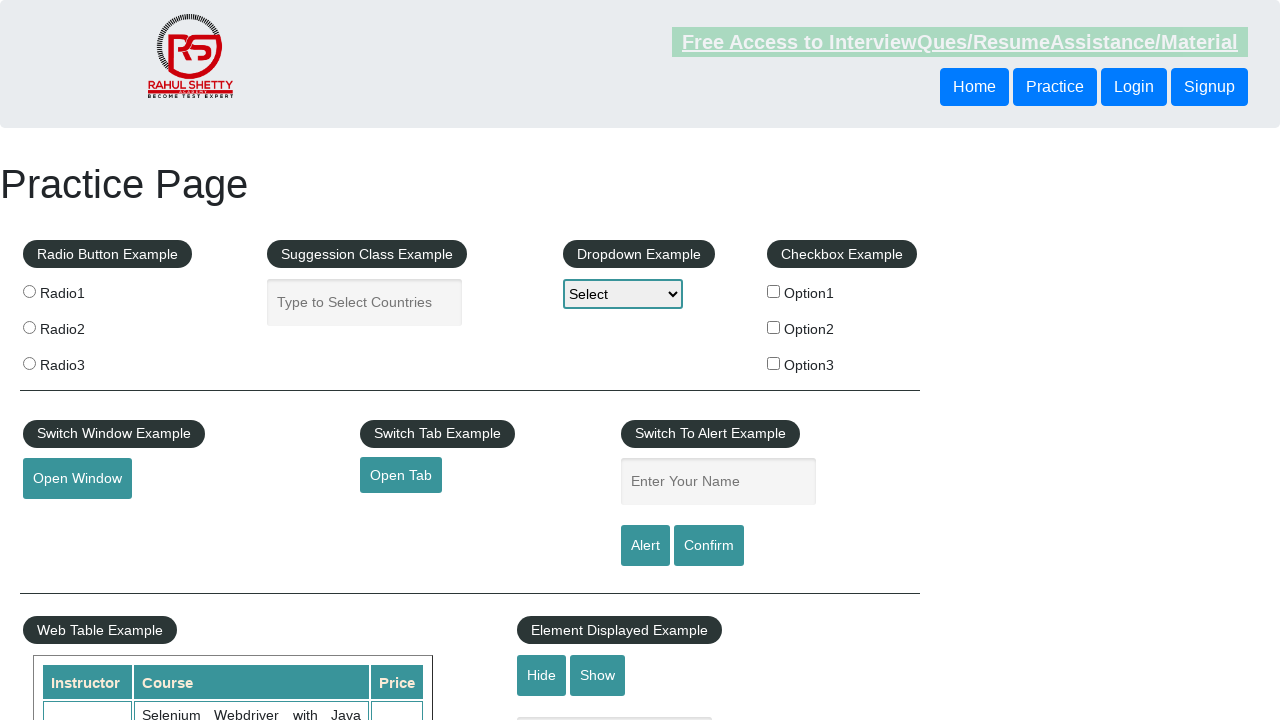

Clicked checkbox with value 'option2' at (774, 327) on input[type='checkbox'][value='option2']
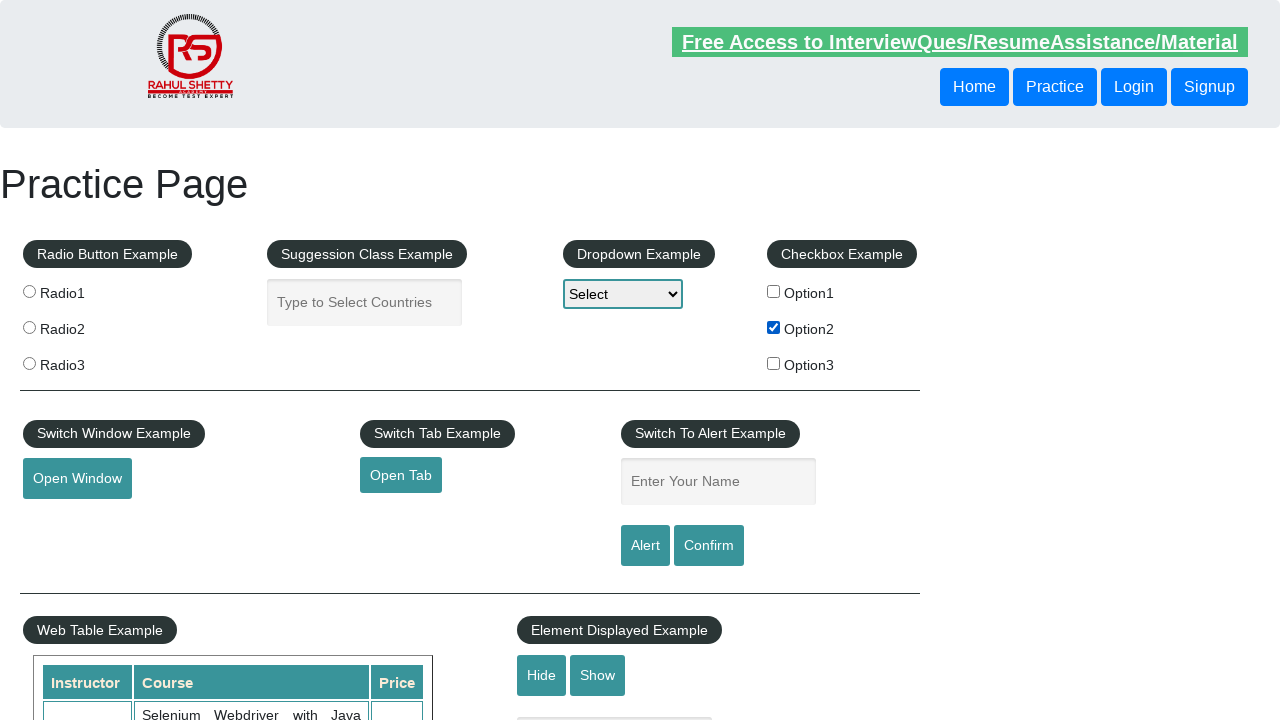

Verified that checkbox with value 'option2' is now selected
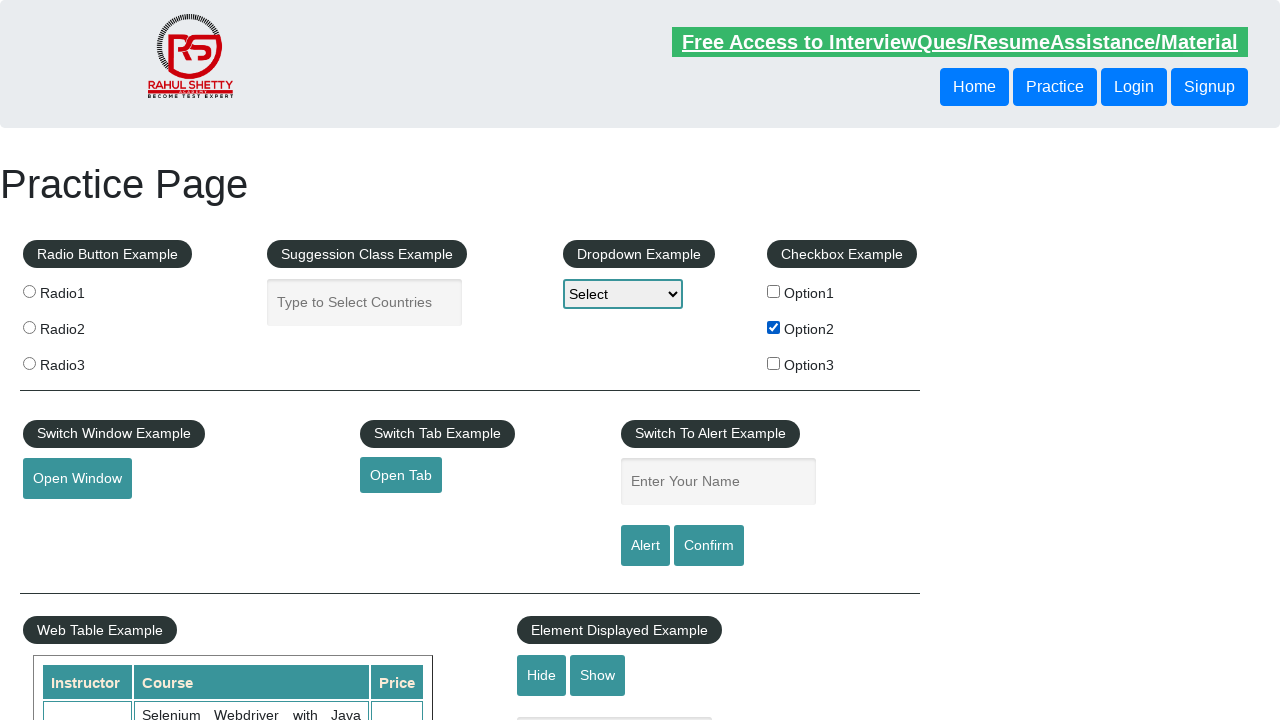

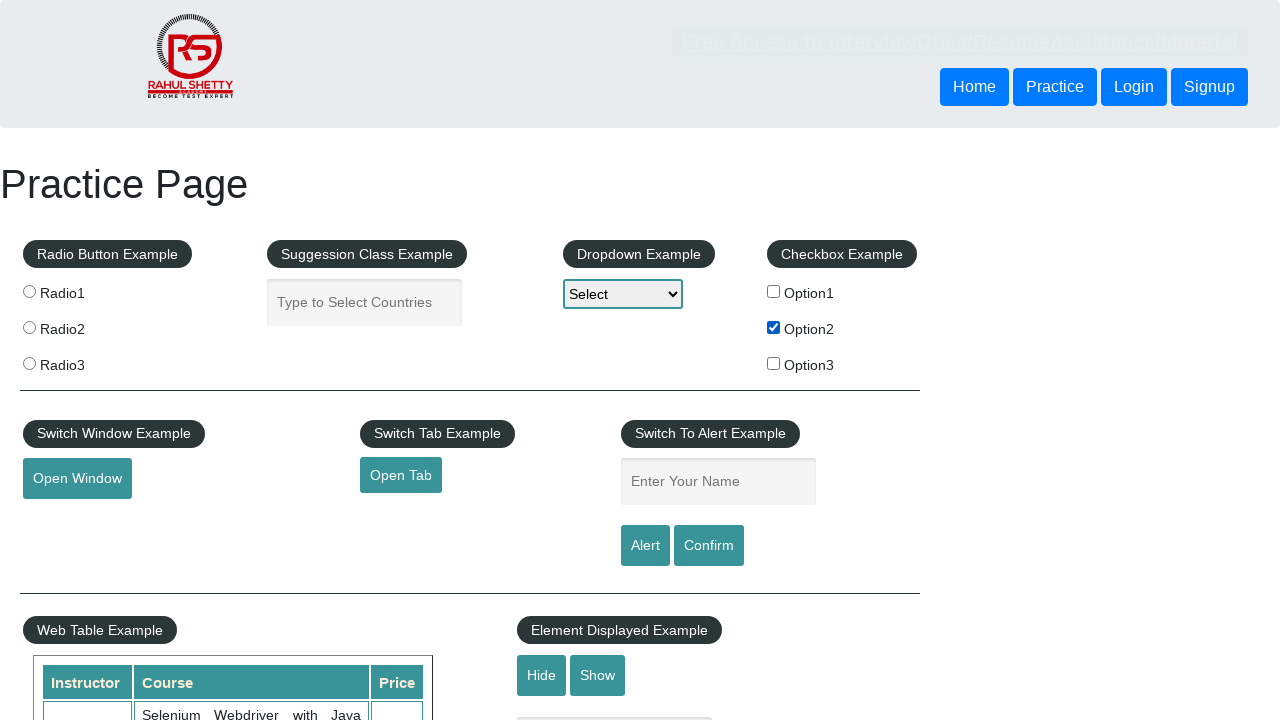